Navigates to Python.org homepage, clicks on the Downloads link, and verifies that download links are present on the page.

Starting URL: https://www.python.org/

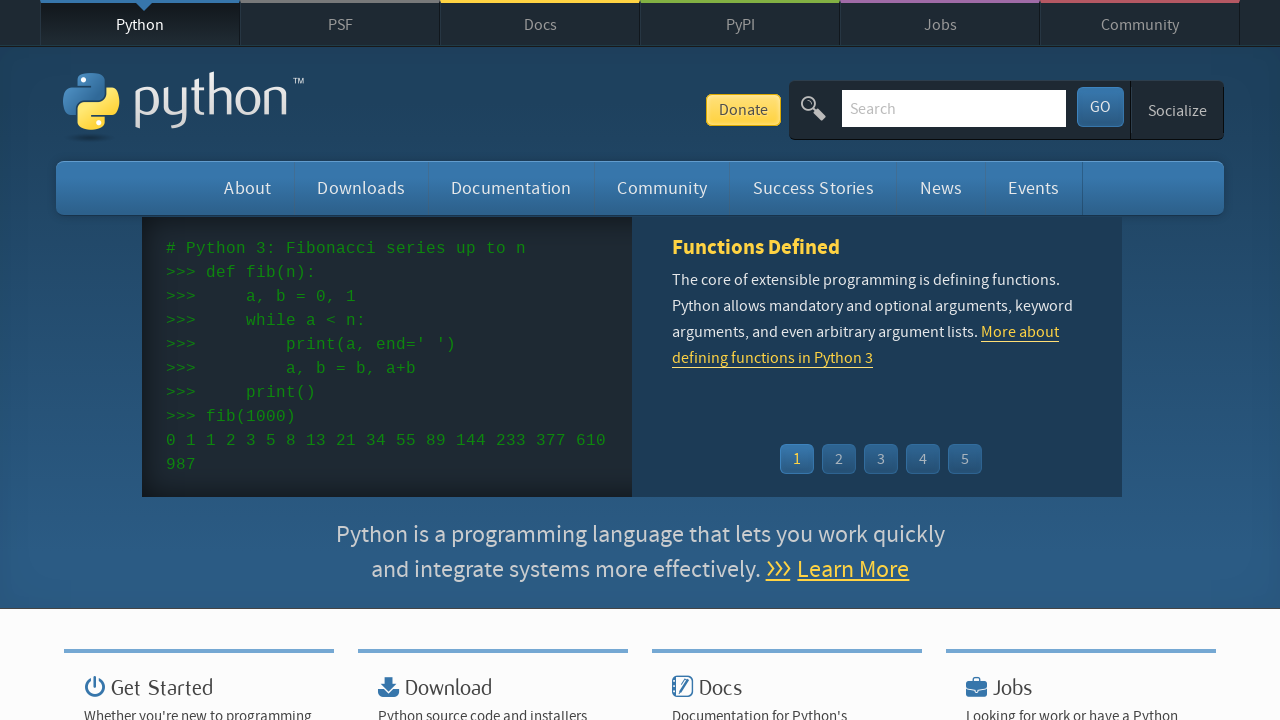

Navigated to Python.org homepage
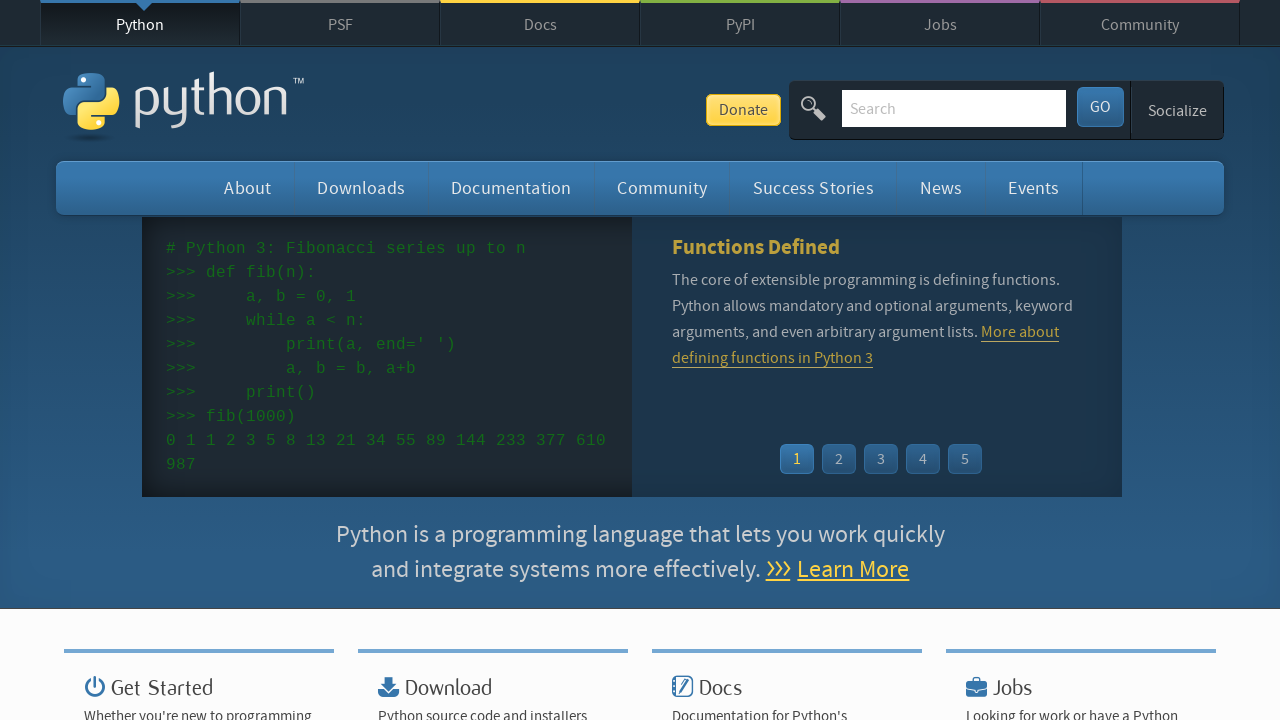

Clicked on the Downloads link at (361, 188) on text=Downloads
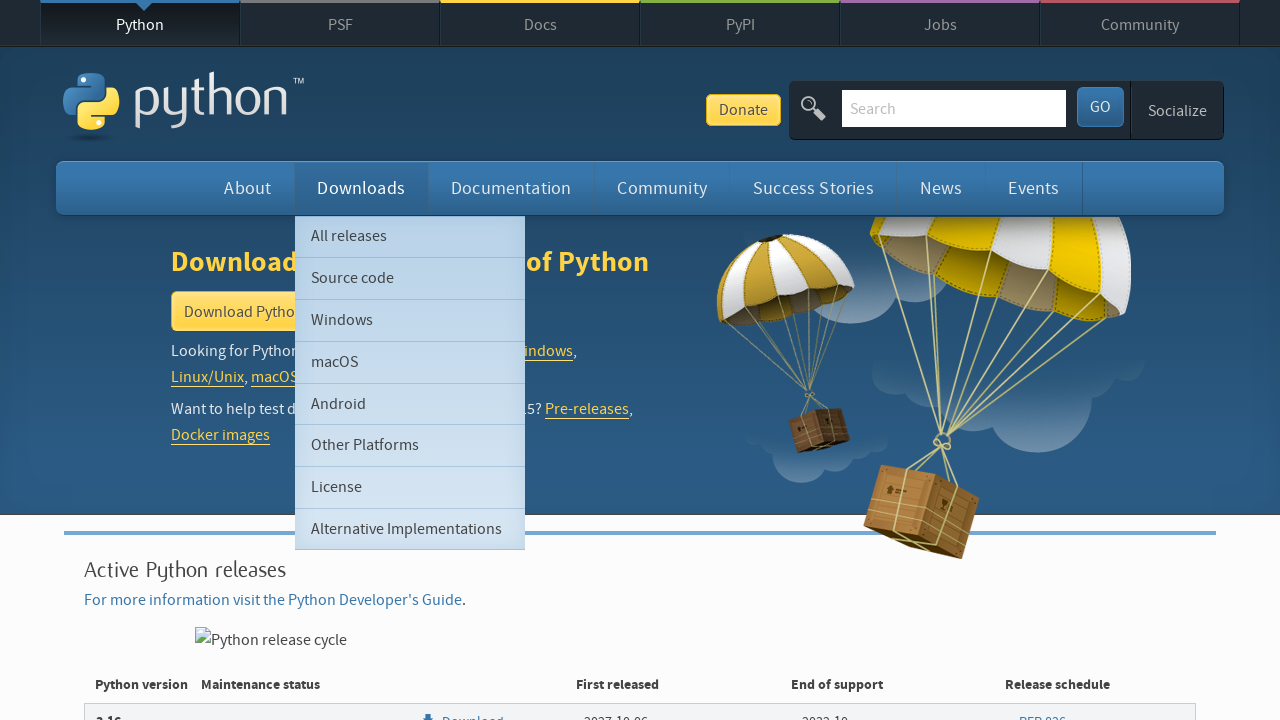

Download list loaded and download links are present on the page
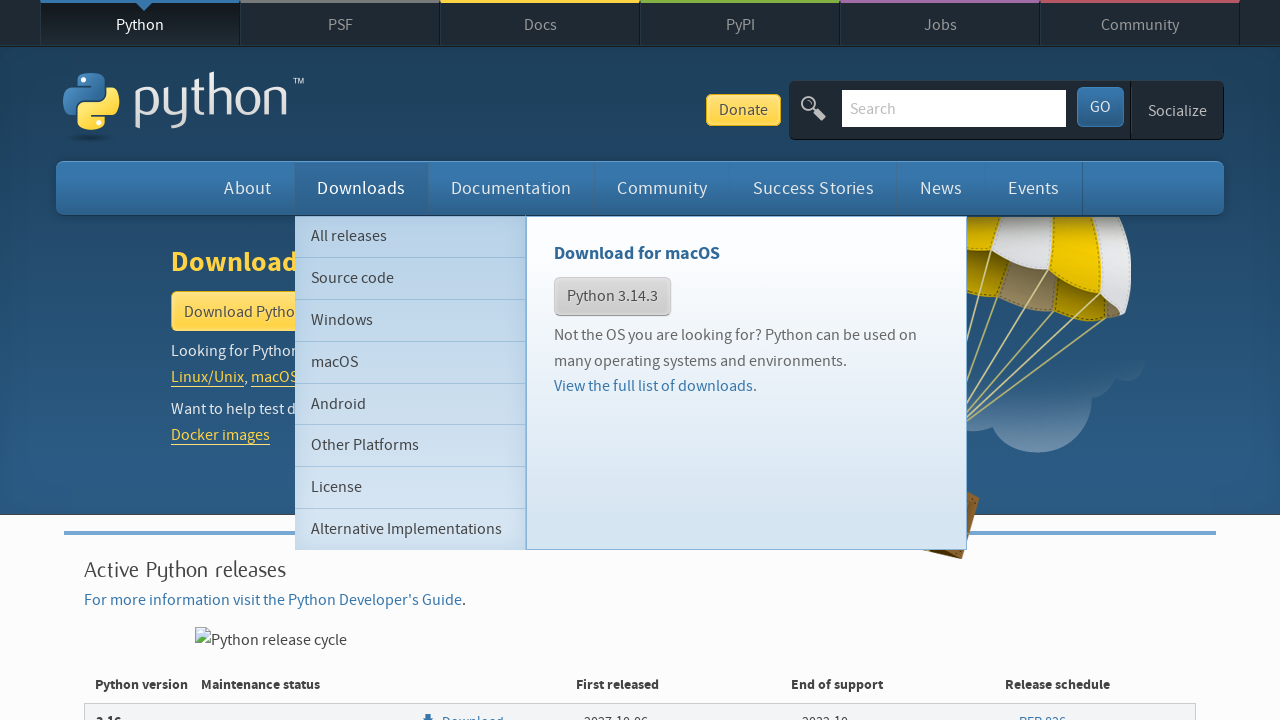

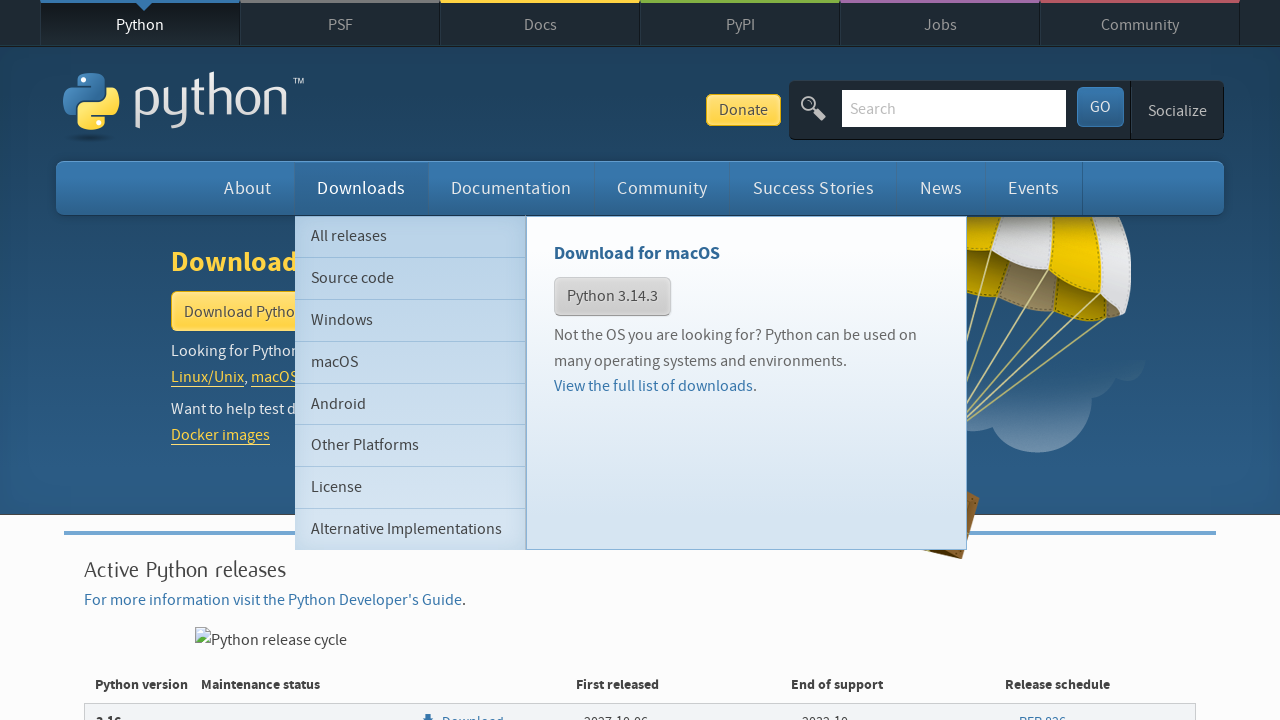